Tests browser window management methods by resizing and repositioning the window through minimize, maximize, and fullscreen operations

Starting URL: https://www.youtube.com

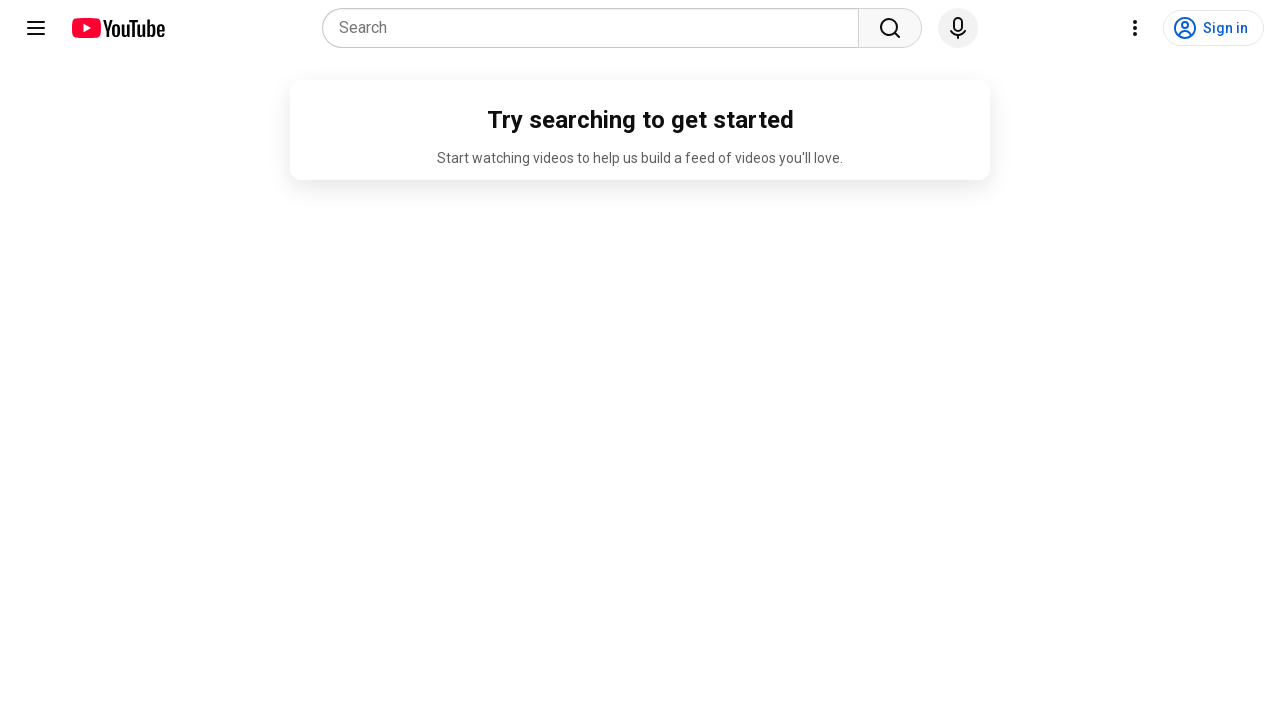

Retrieved initial window position
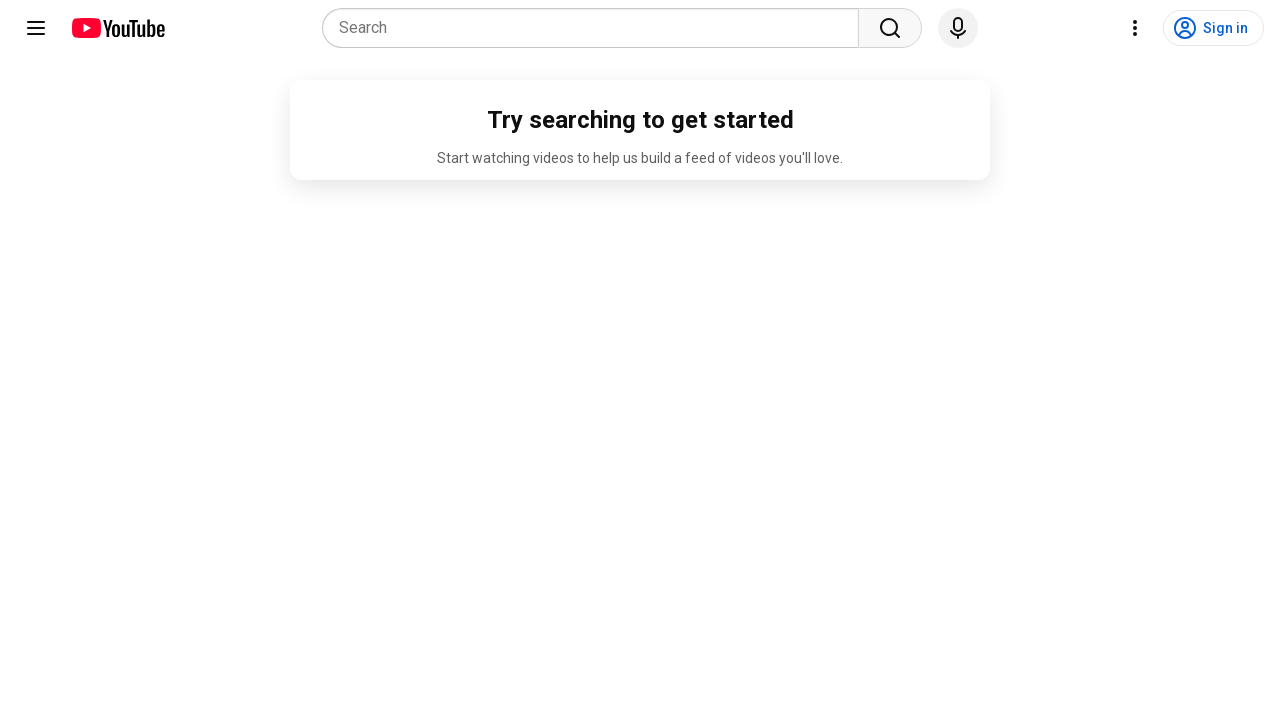

Retrieved initial window size
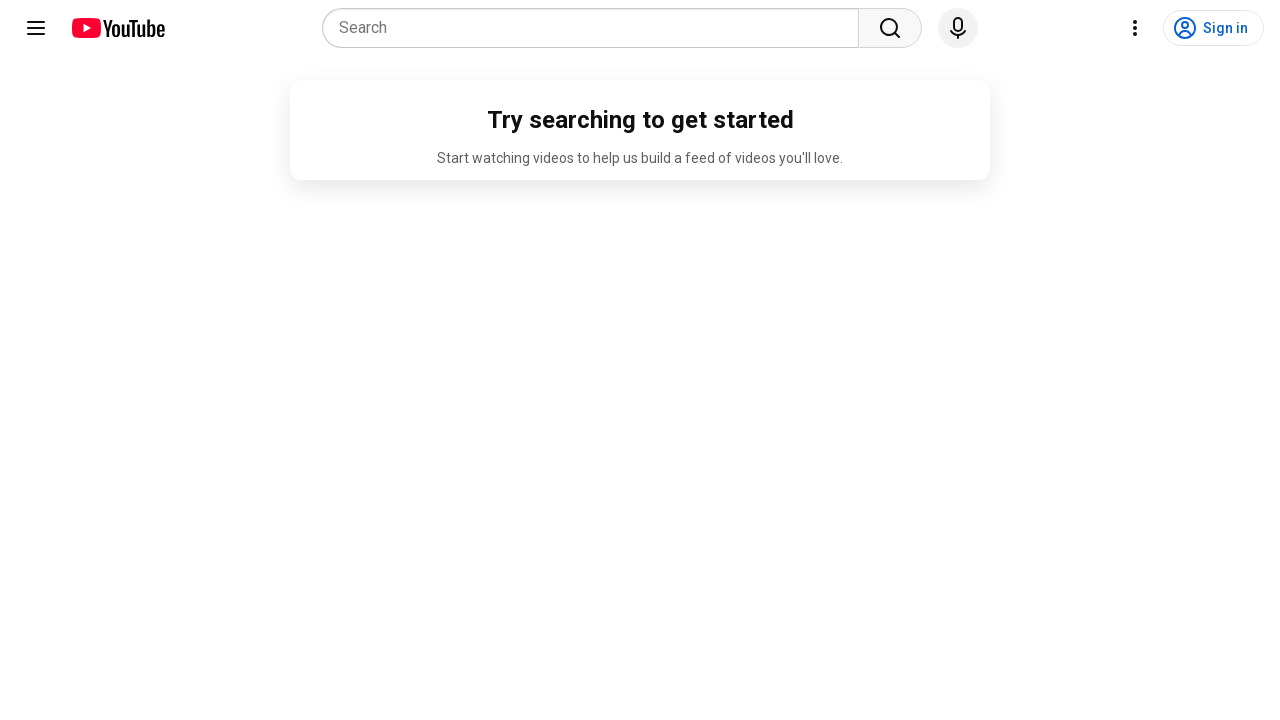

Maximized window by setting viewport size to 1920x1080
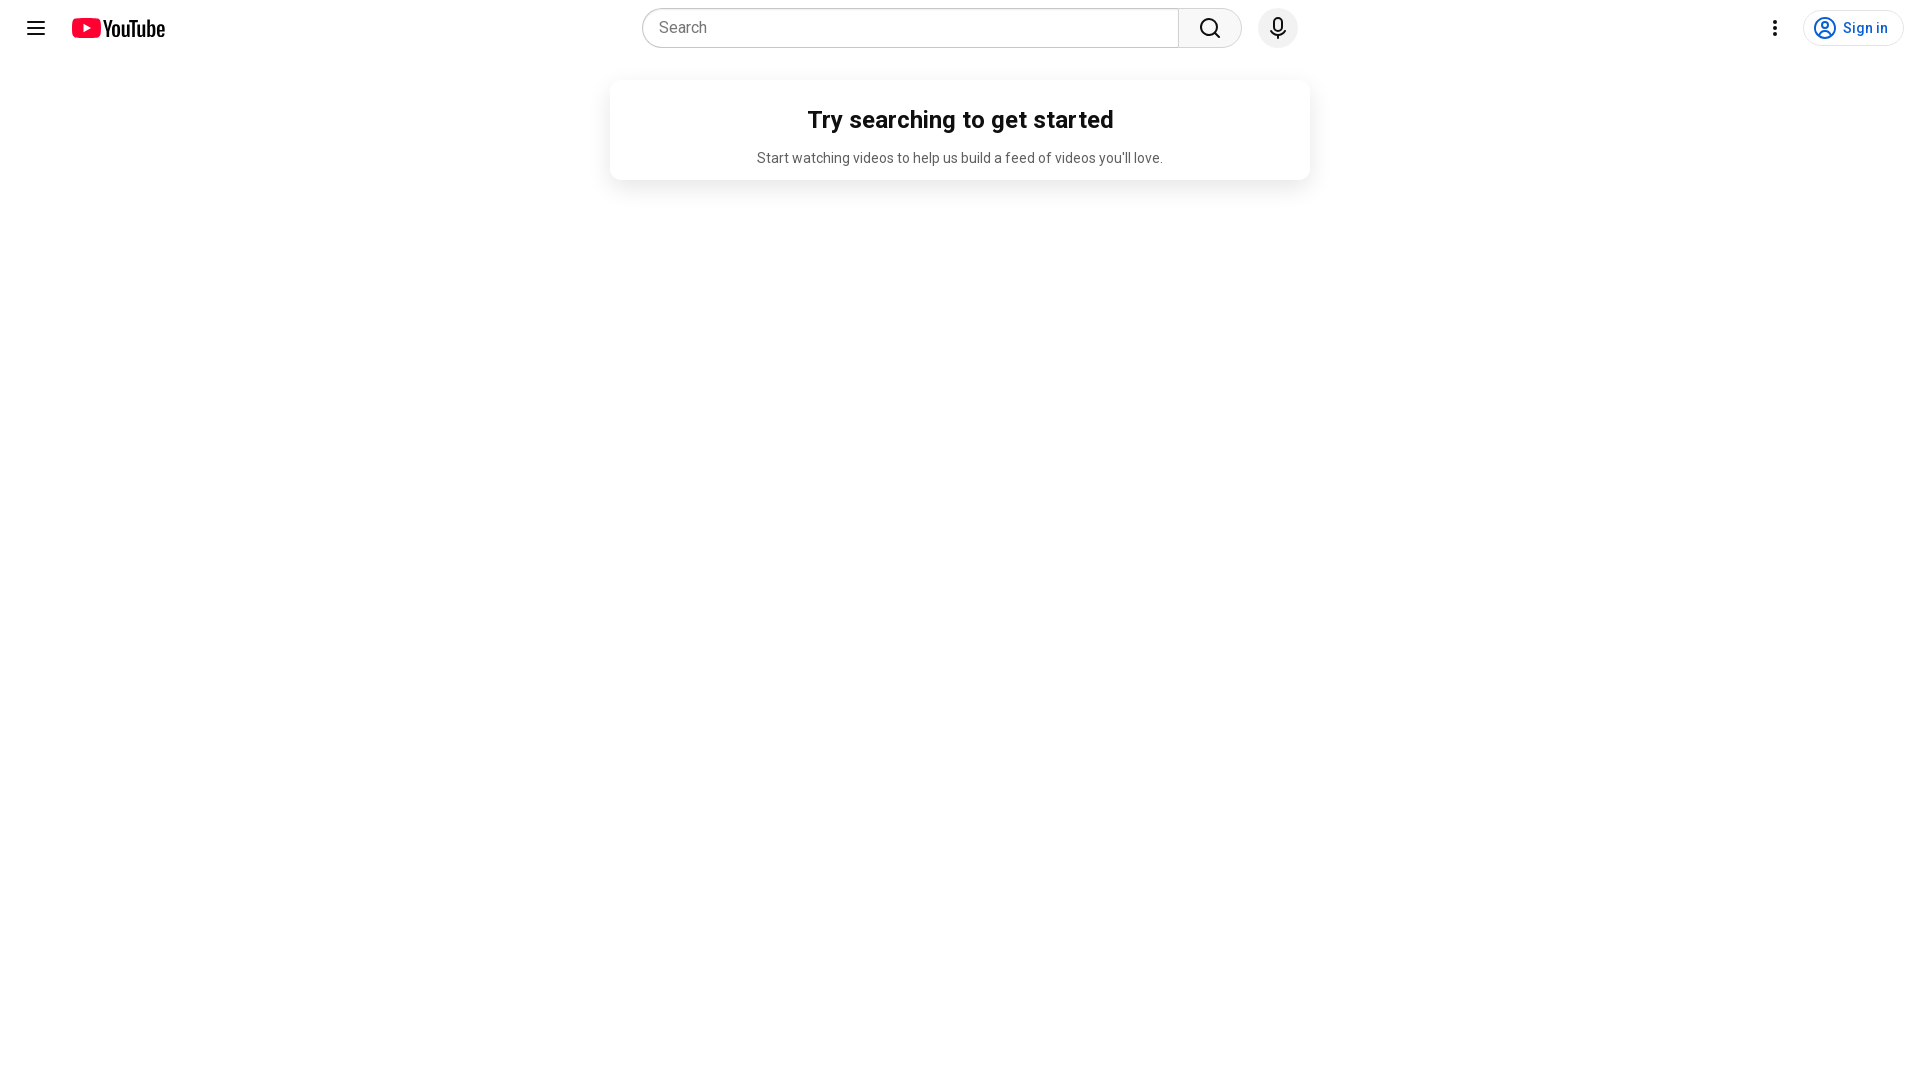

Retrieved window position after maximize
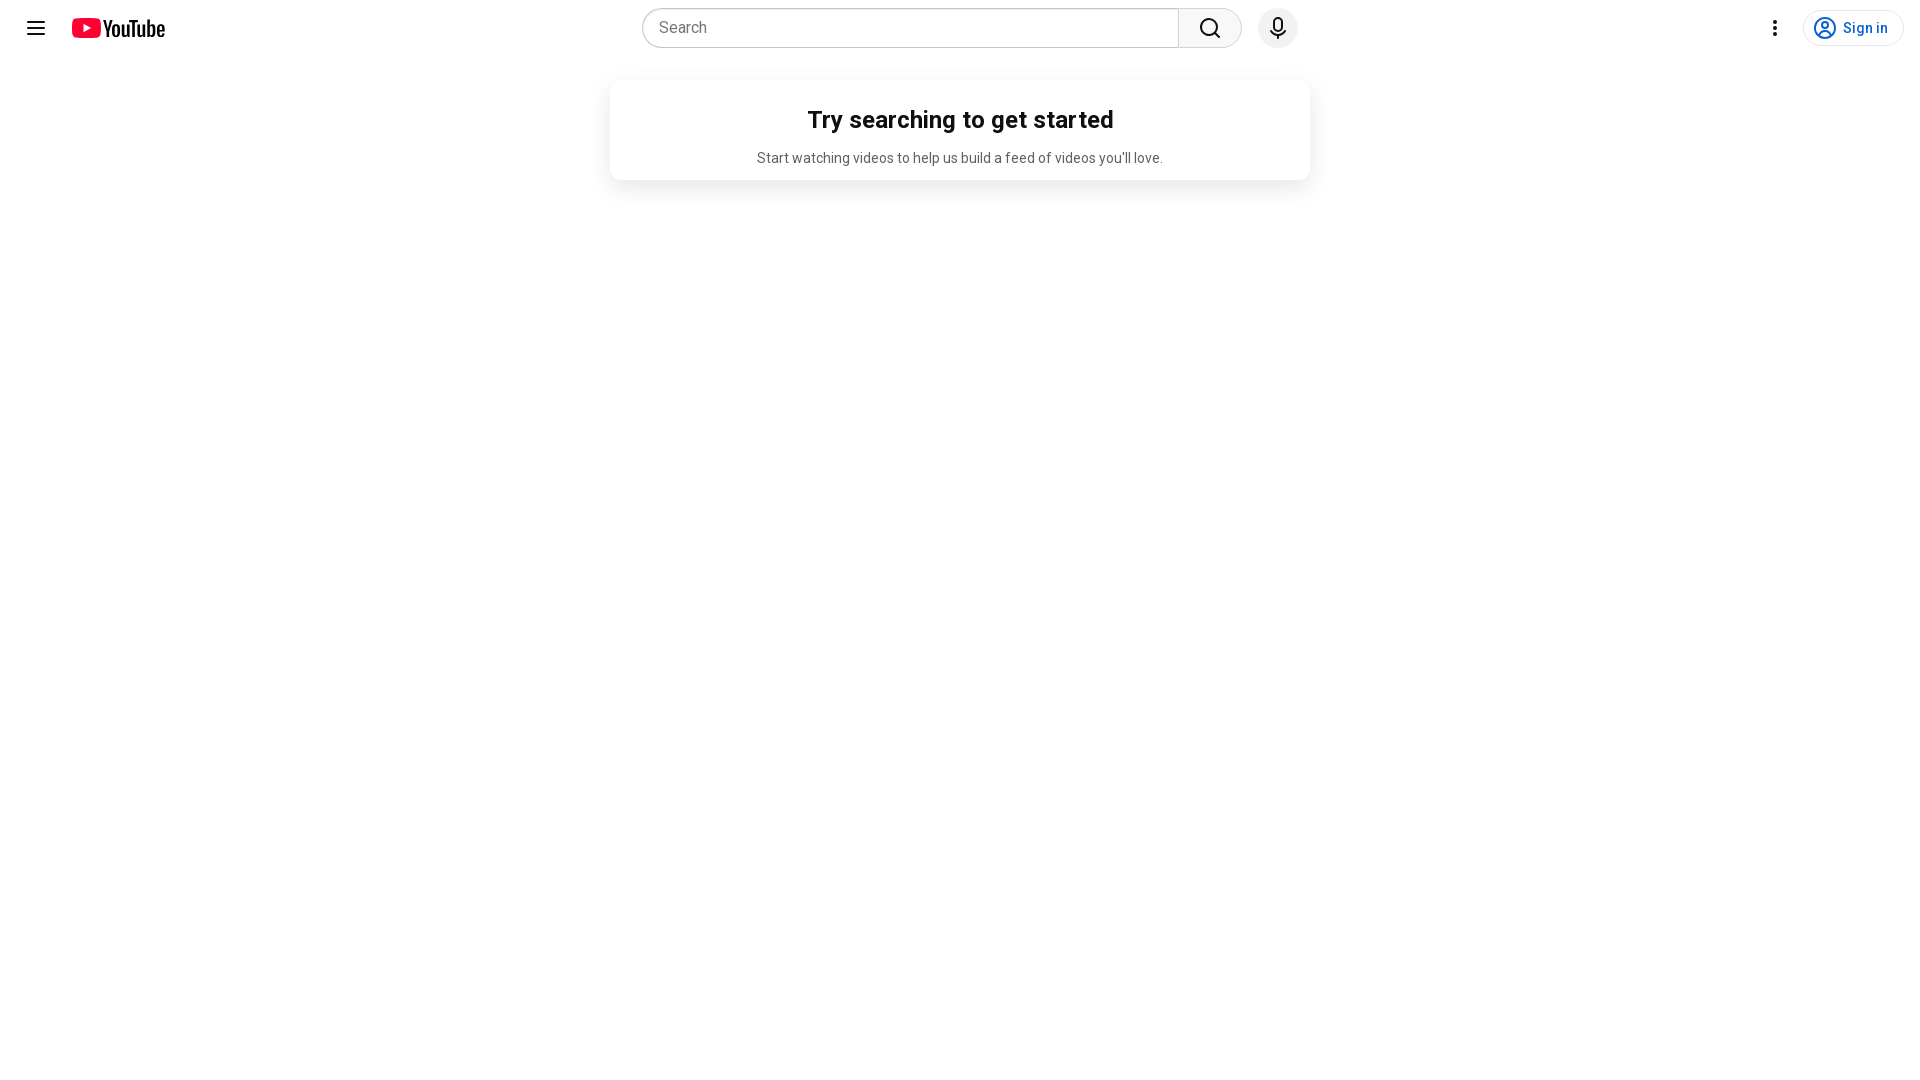

Retrieved window size after maximize
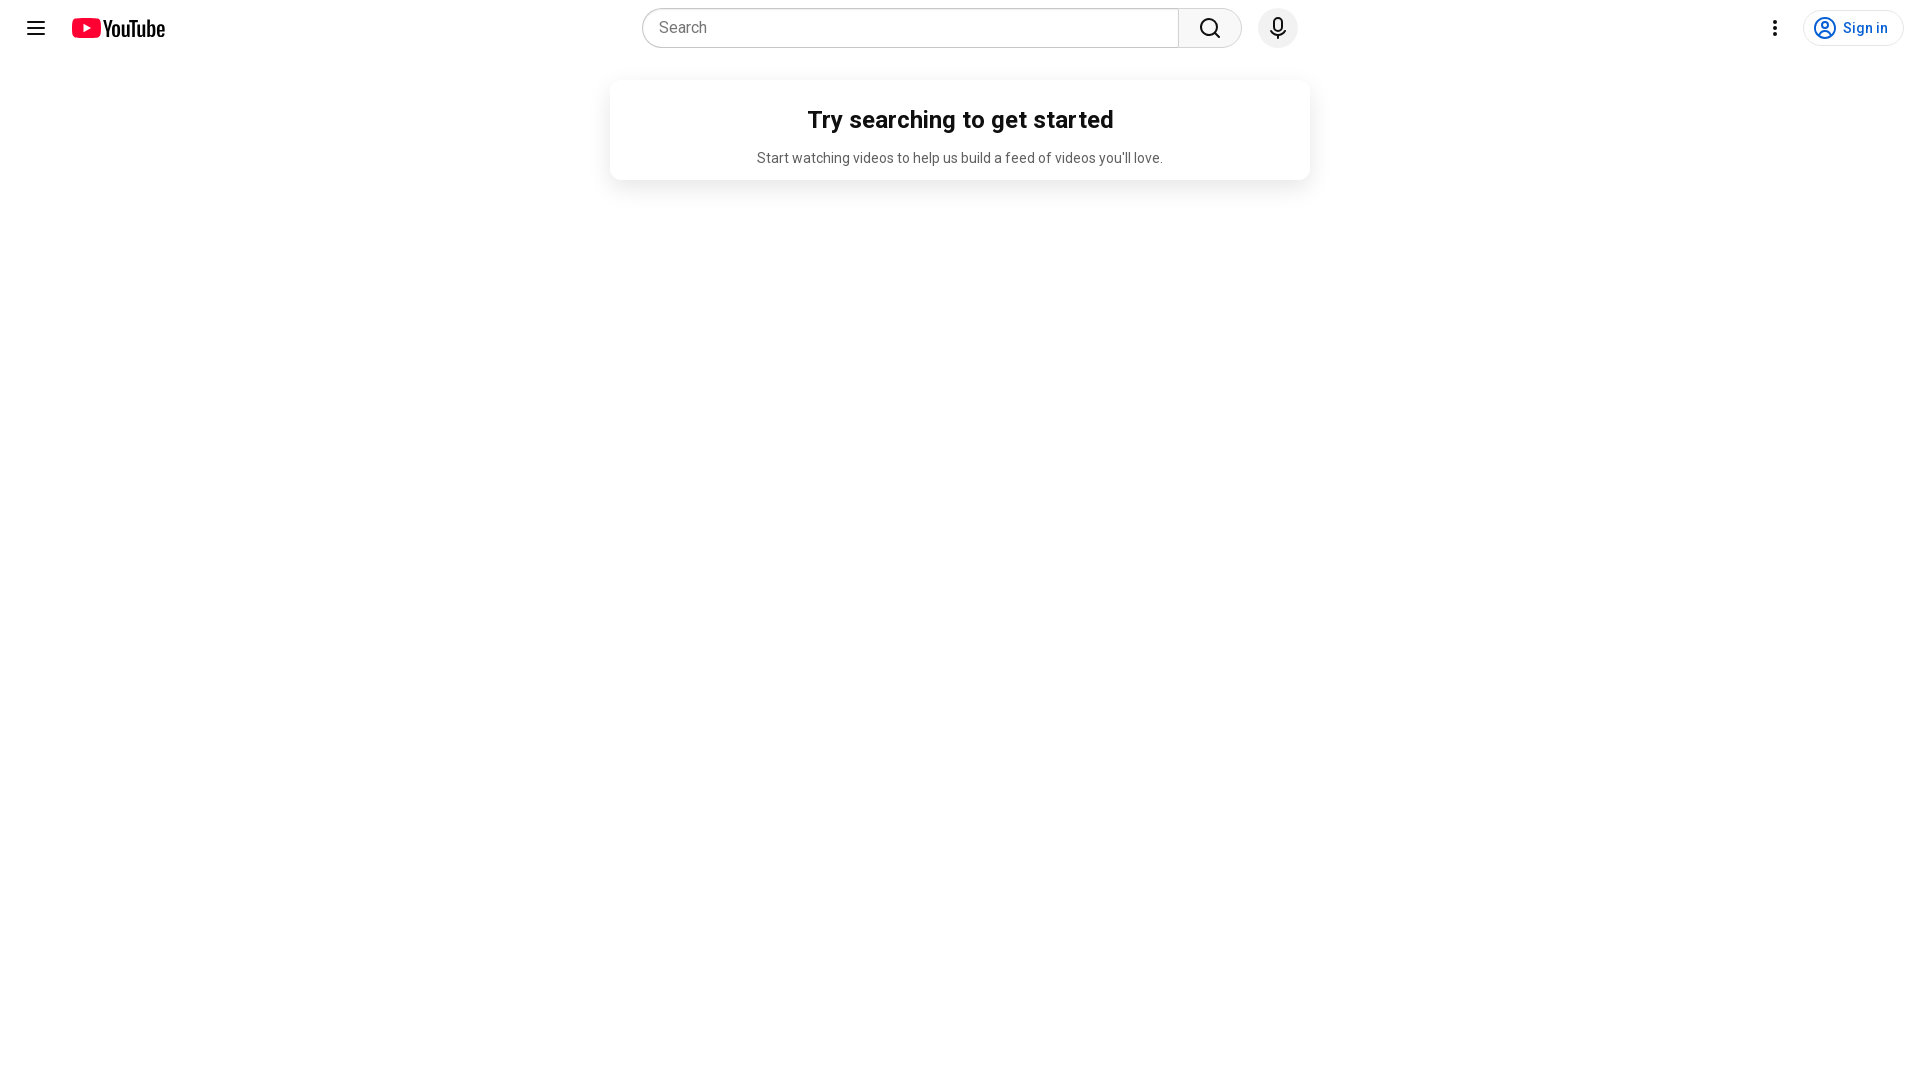

Entered fullscreen mode
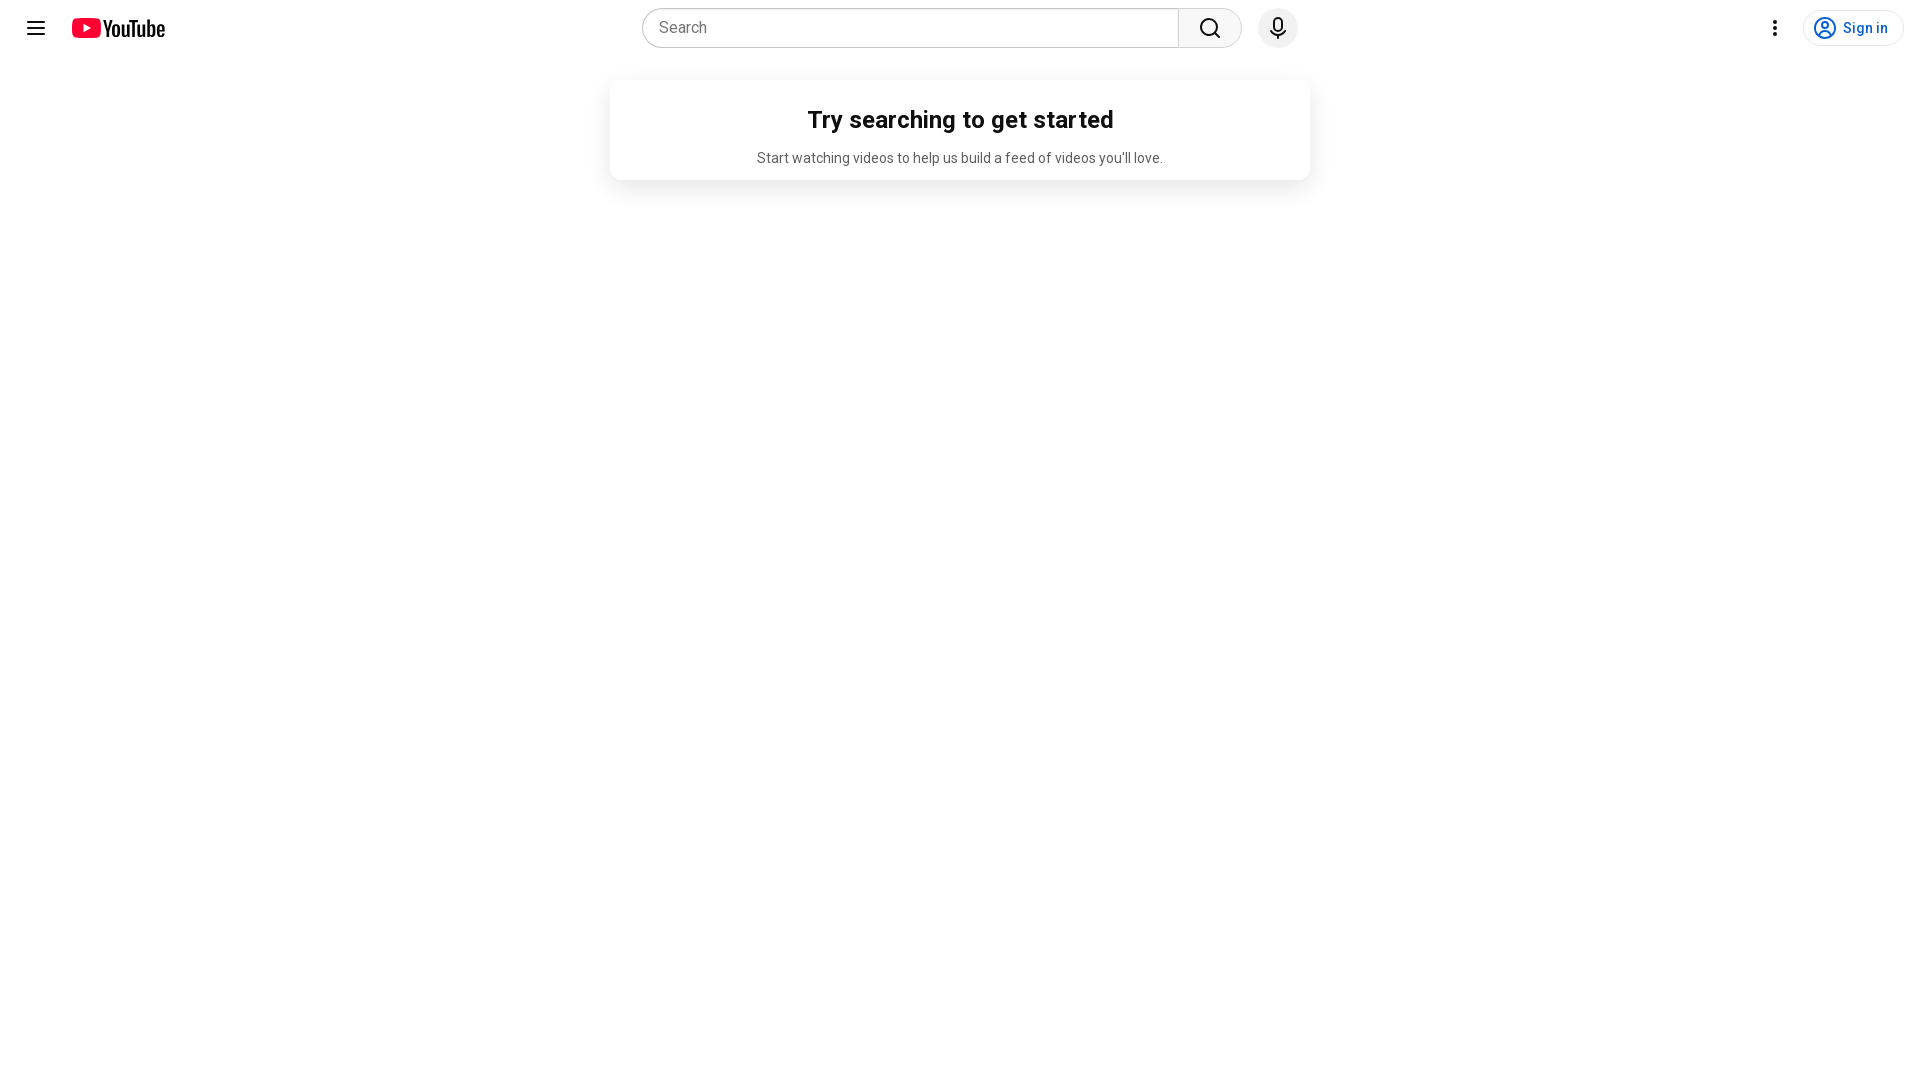

Waited 1 second for fullscreen to activate
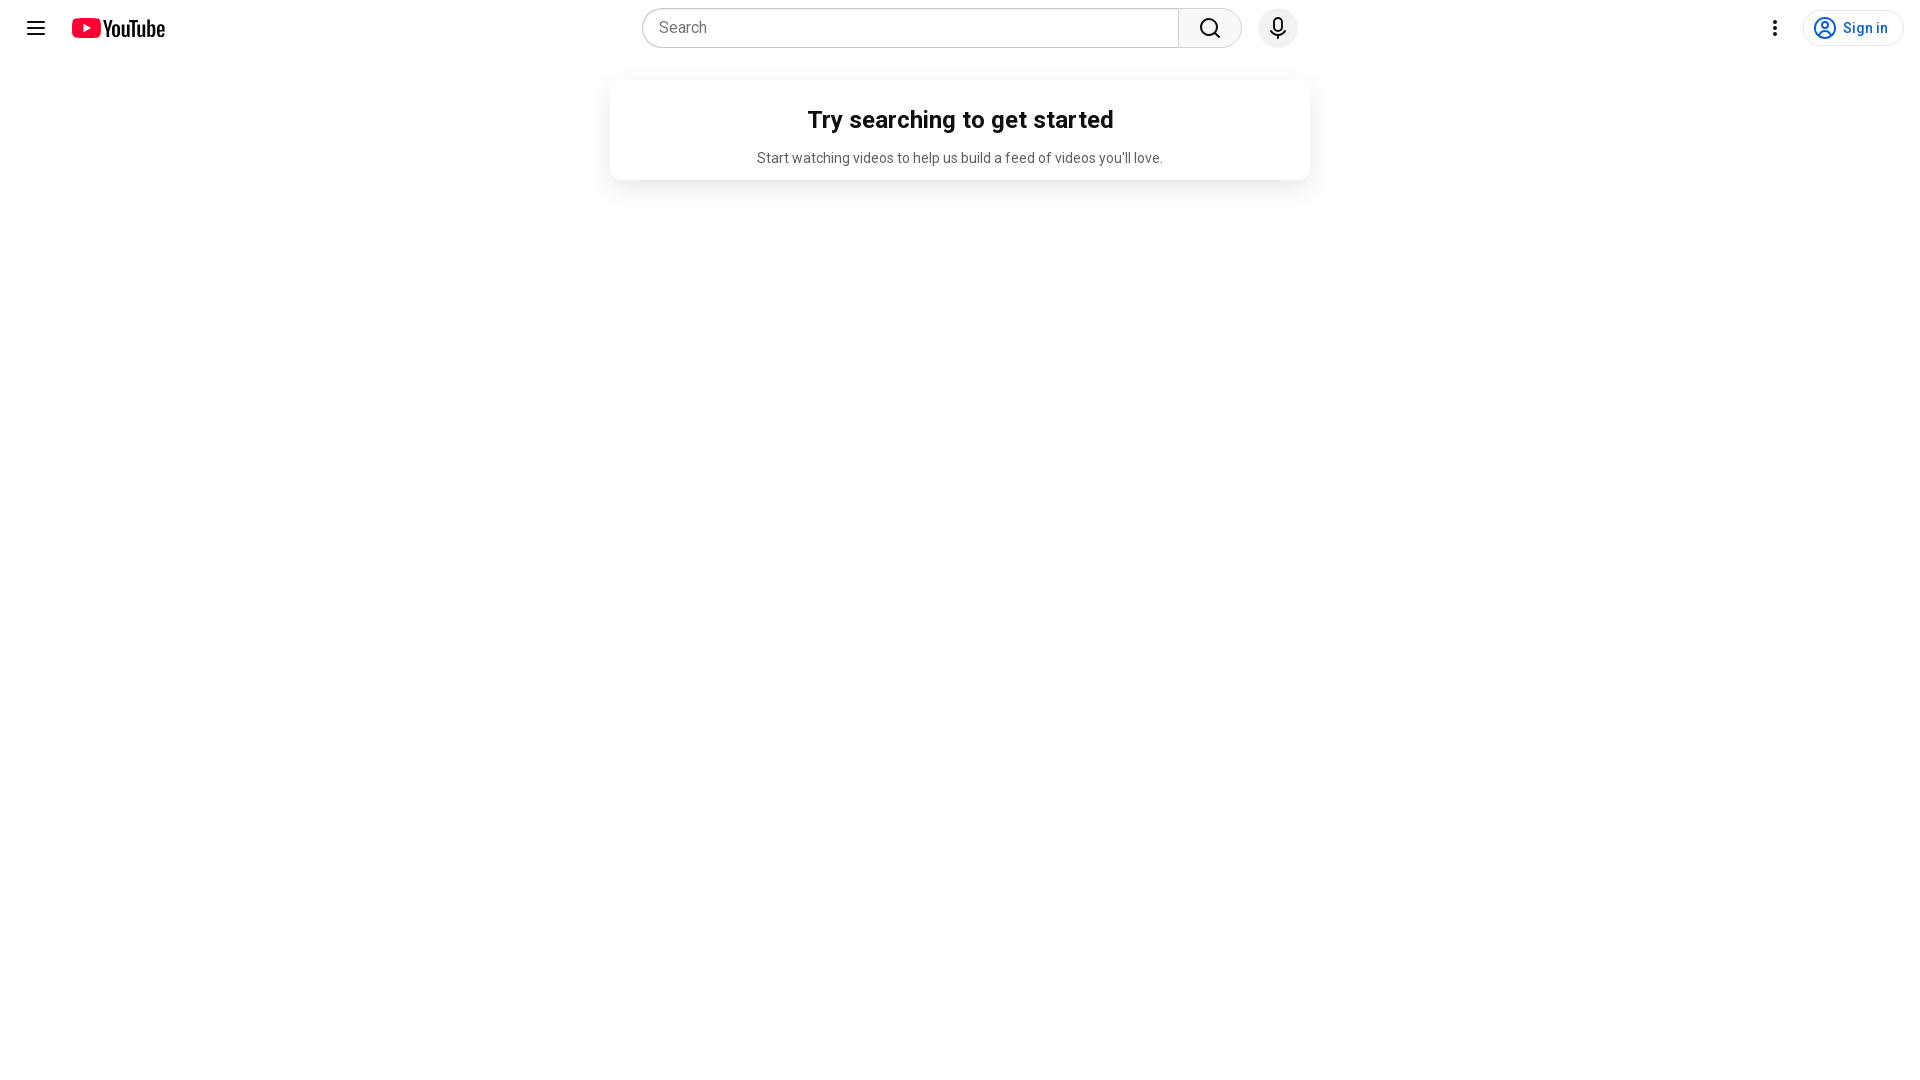

Retrieved window position in fullscreen mode
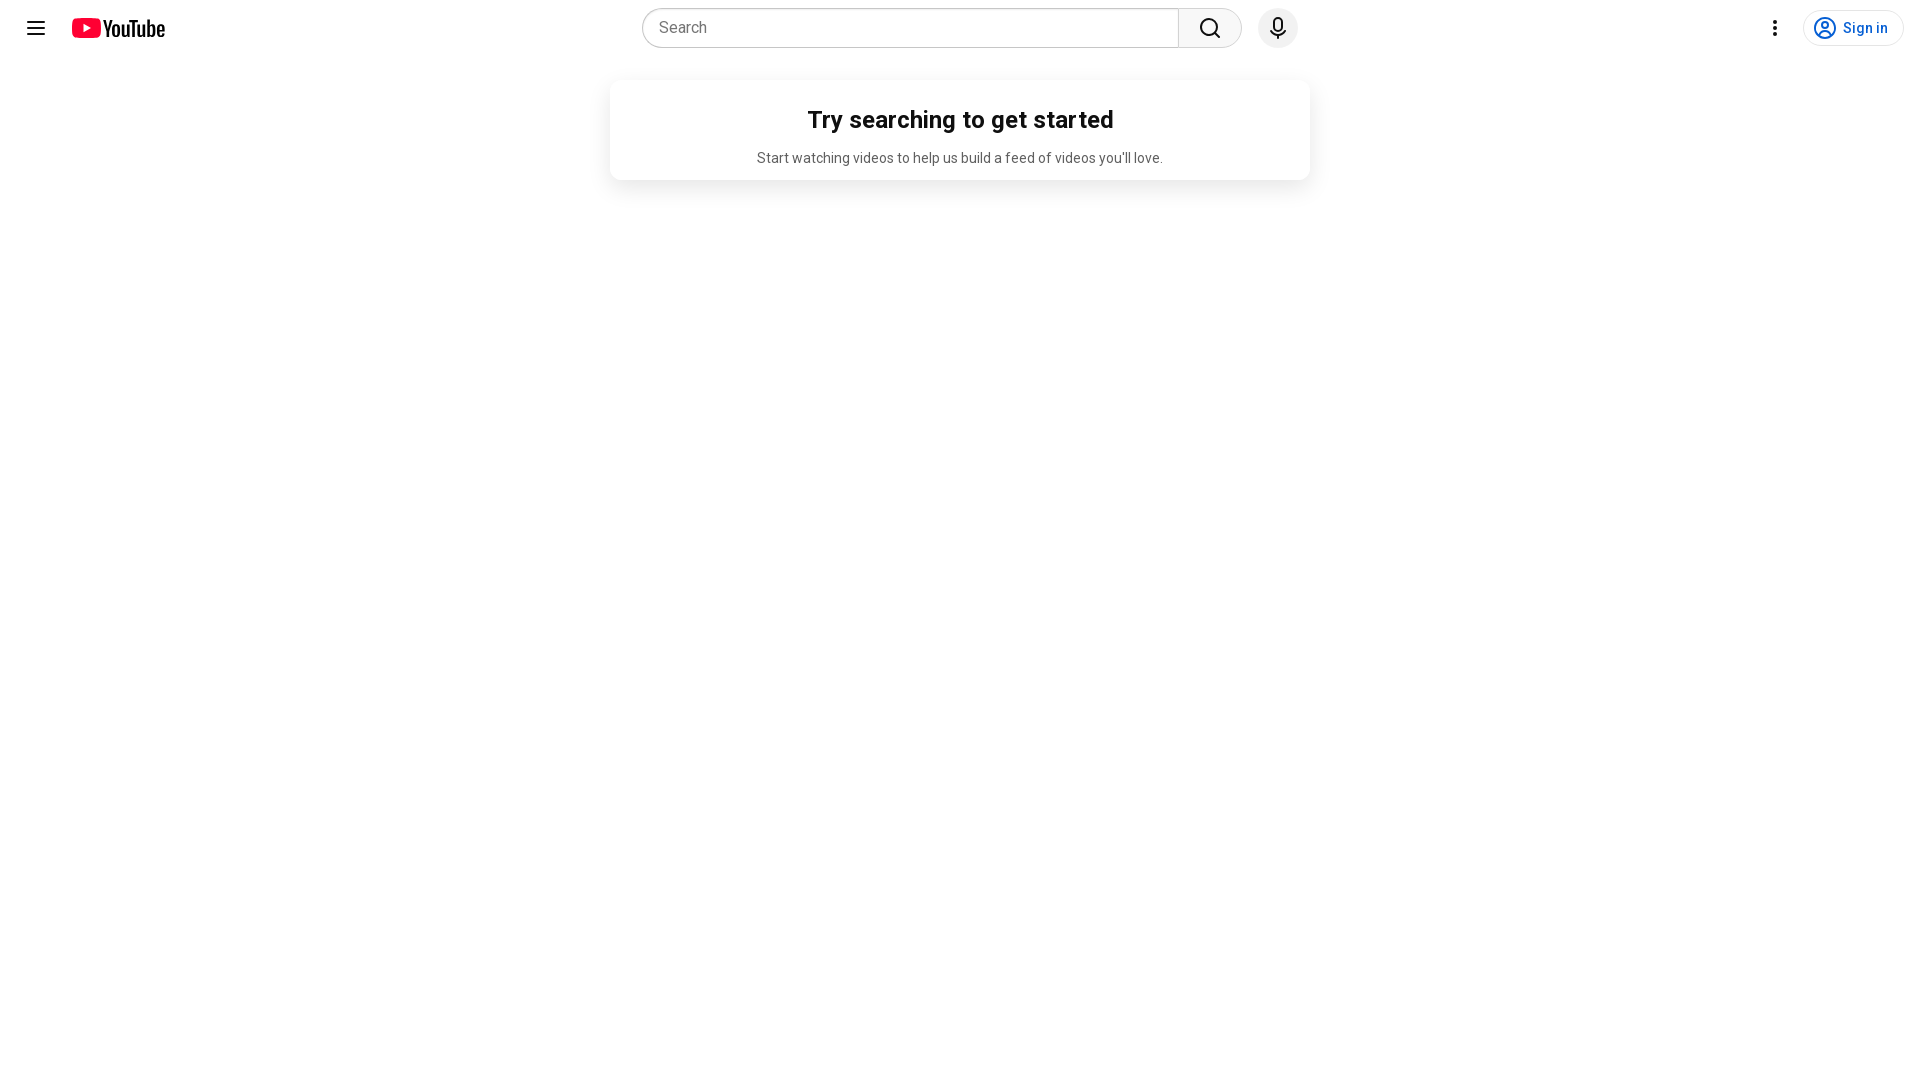

Retrieved window size in fullscreen mode
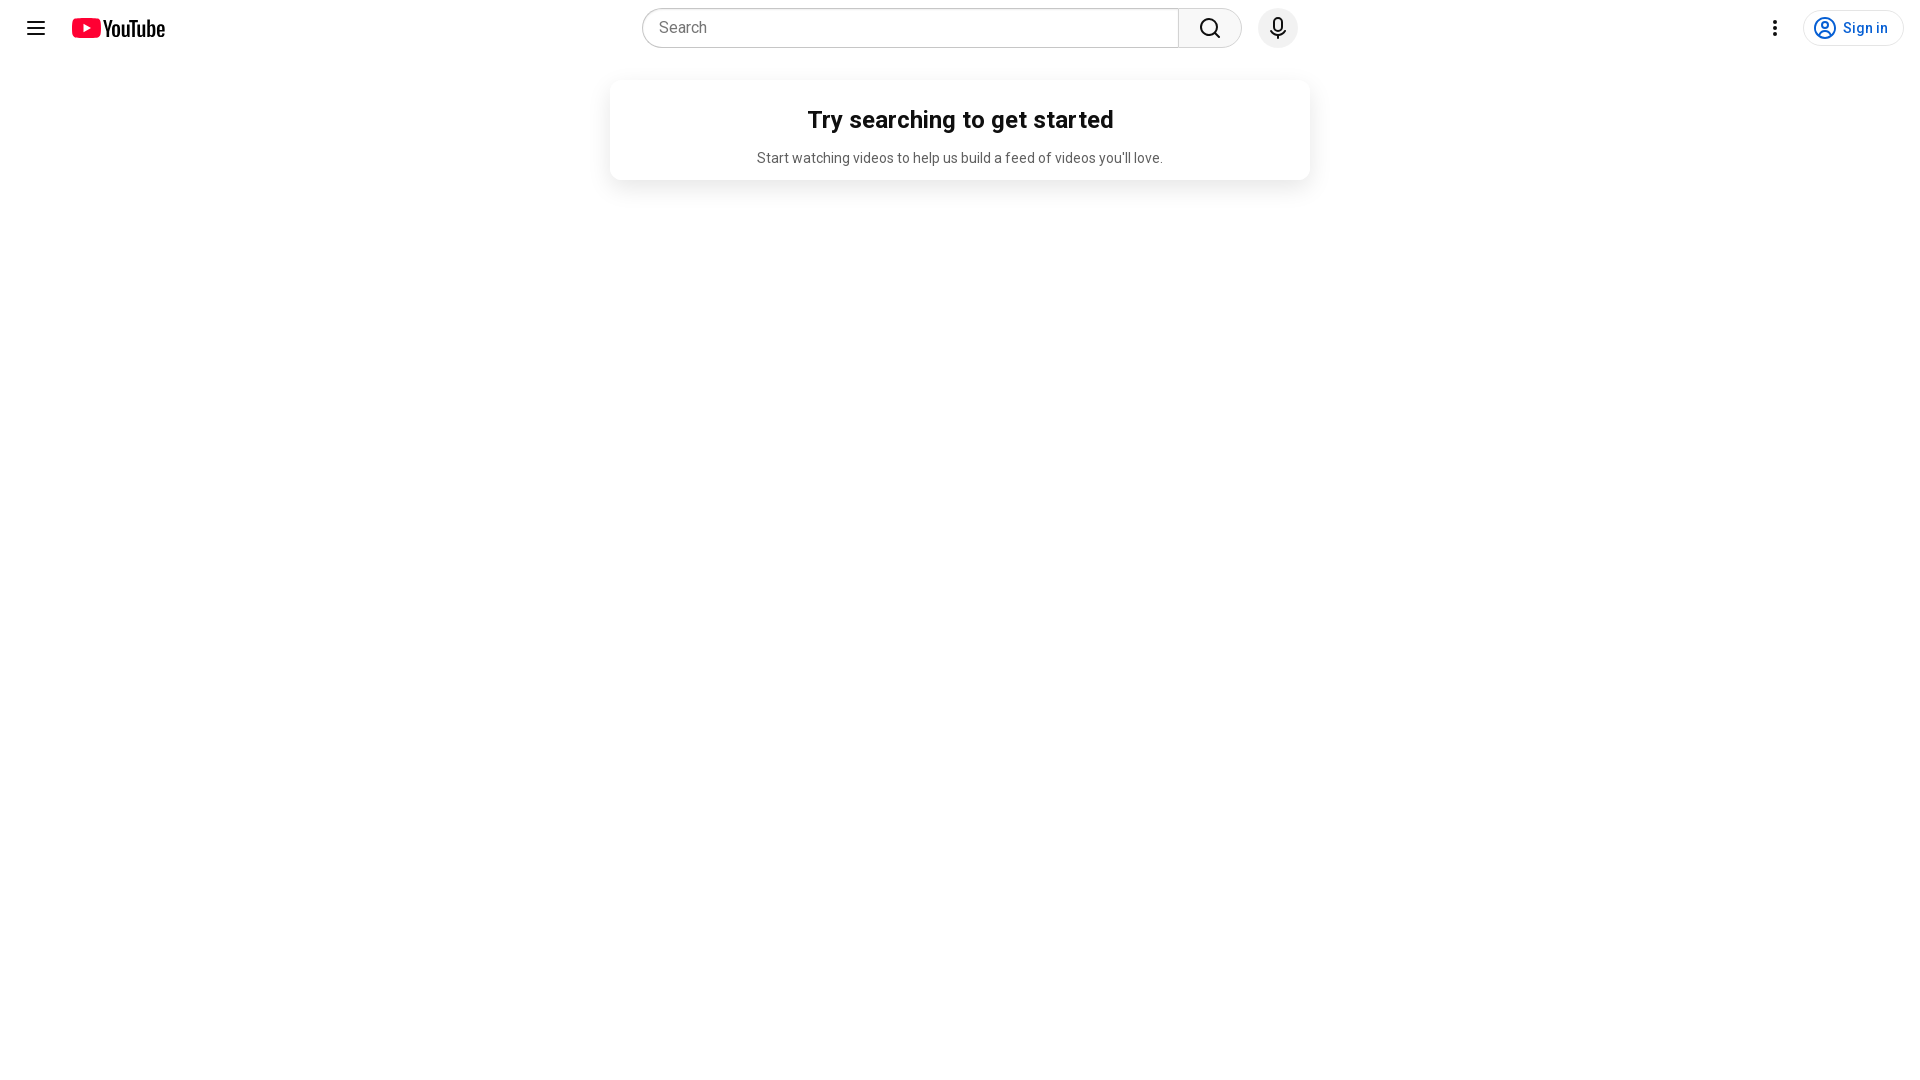

Exited fullscreen mode
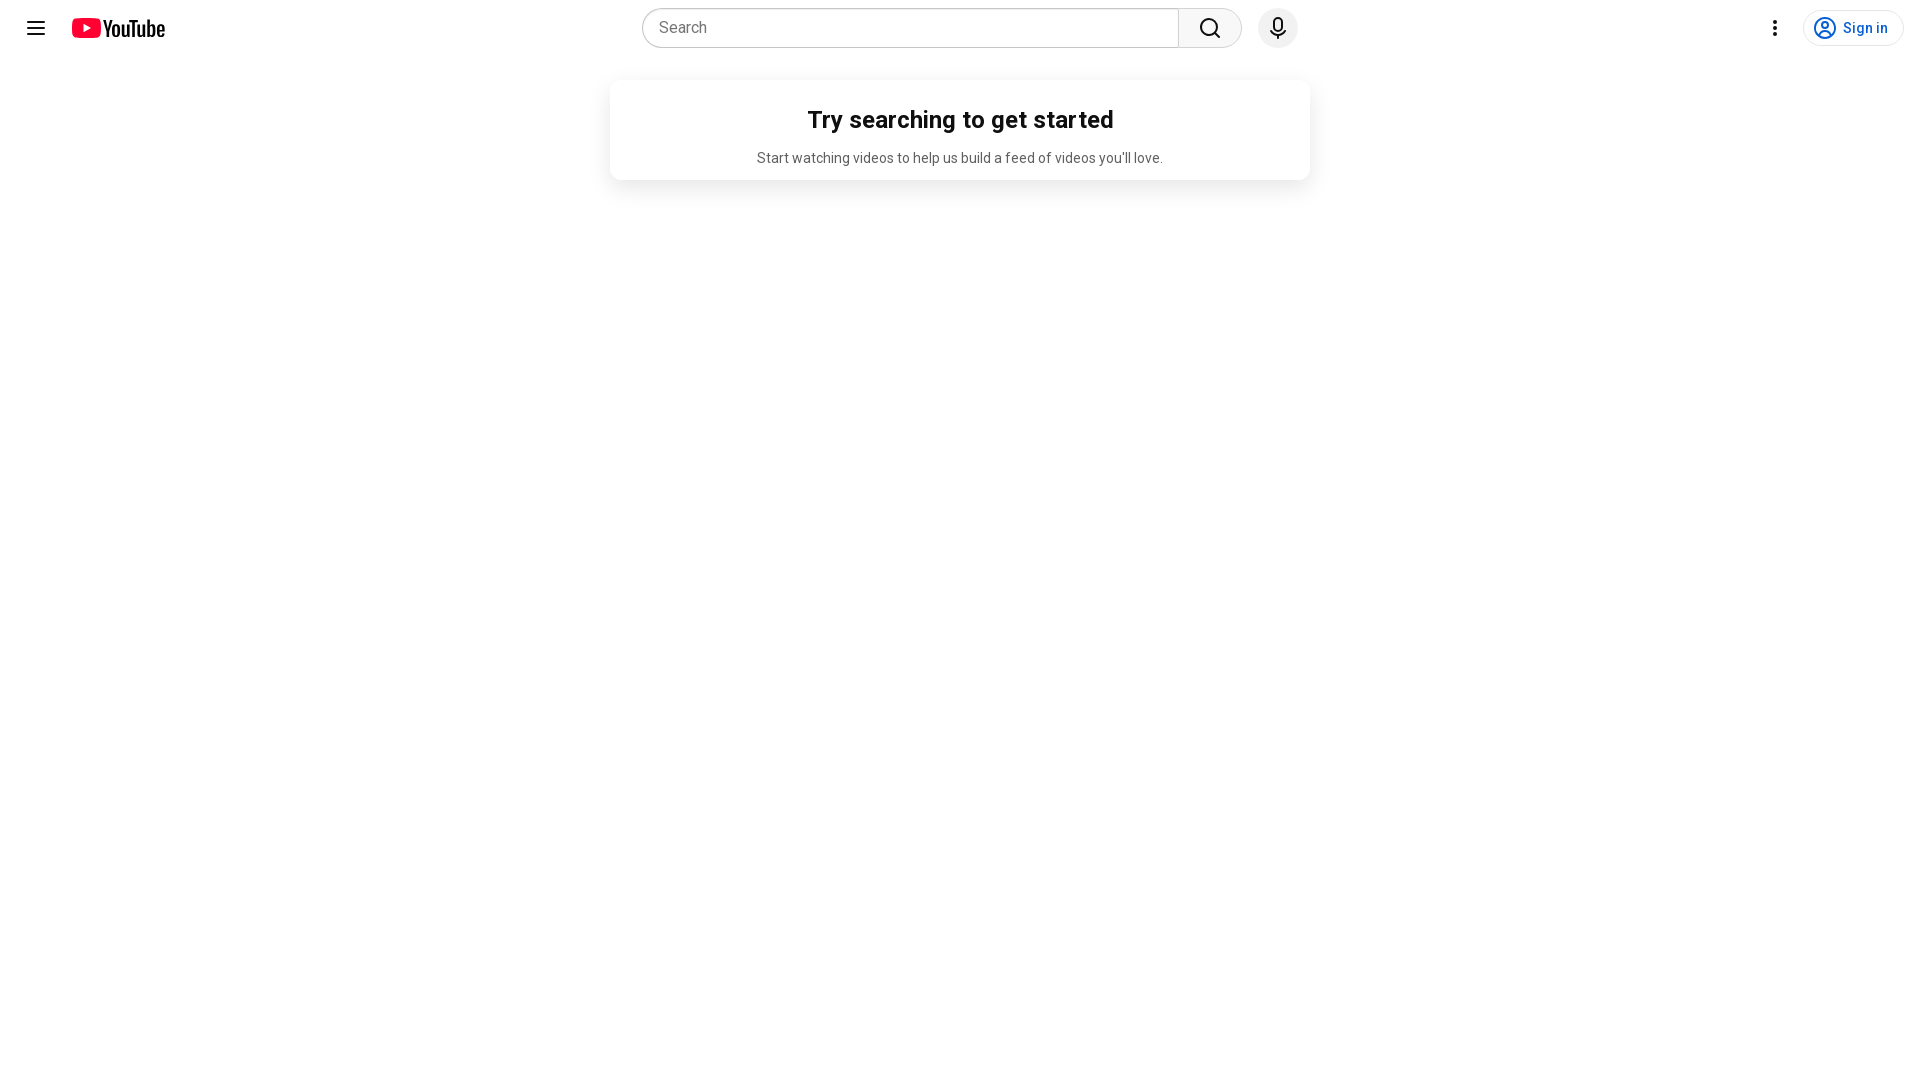

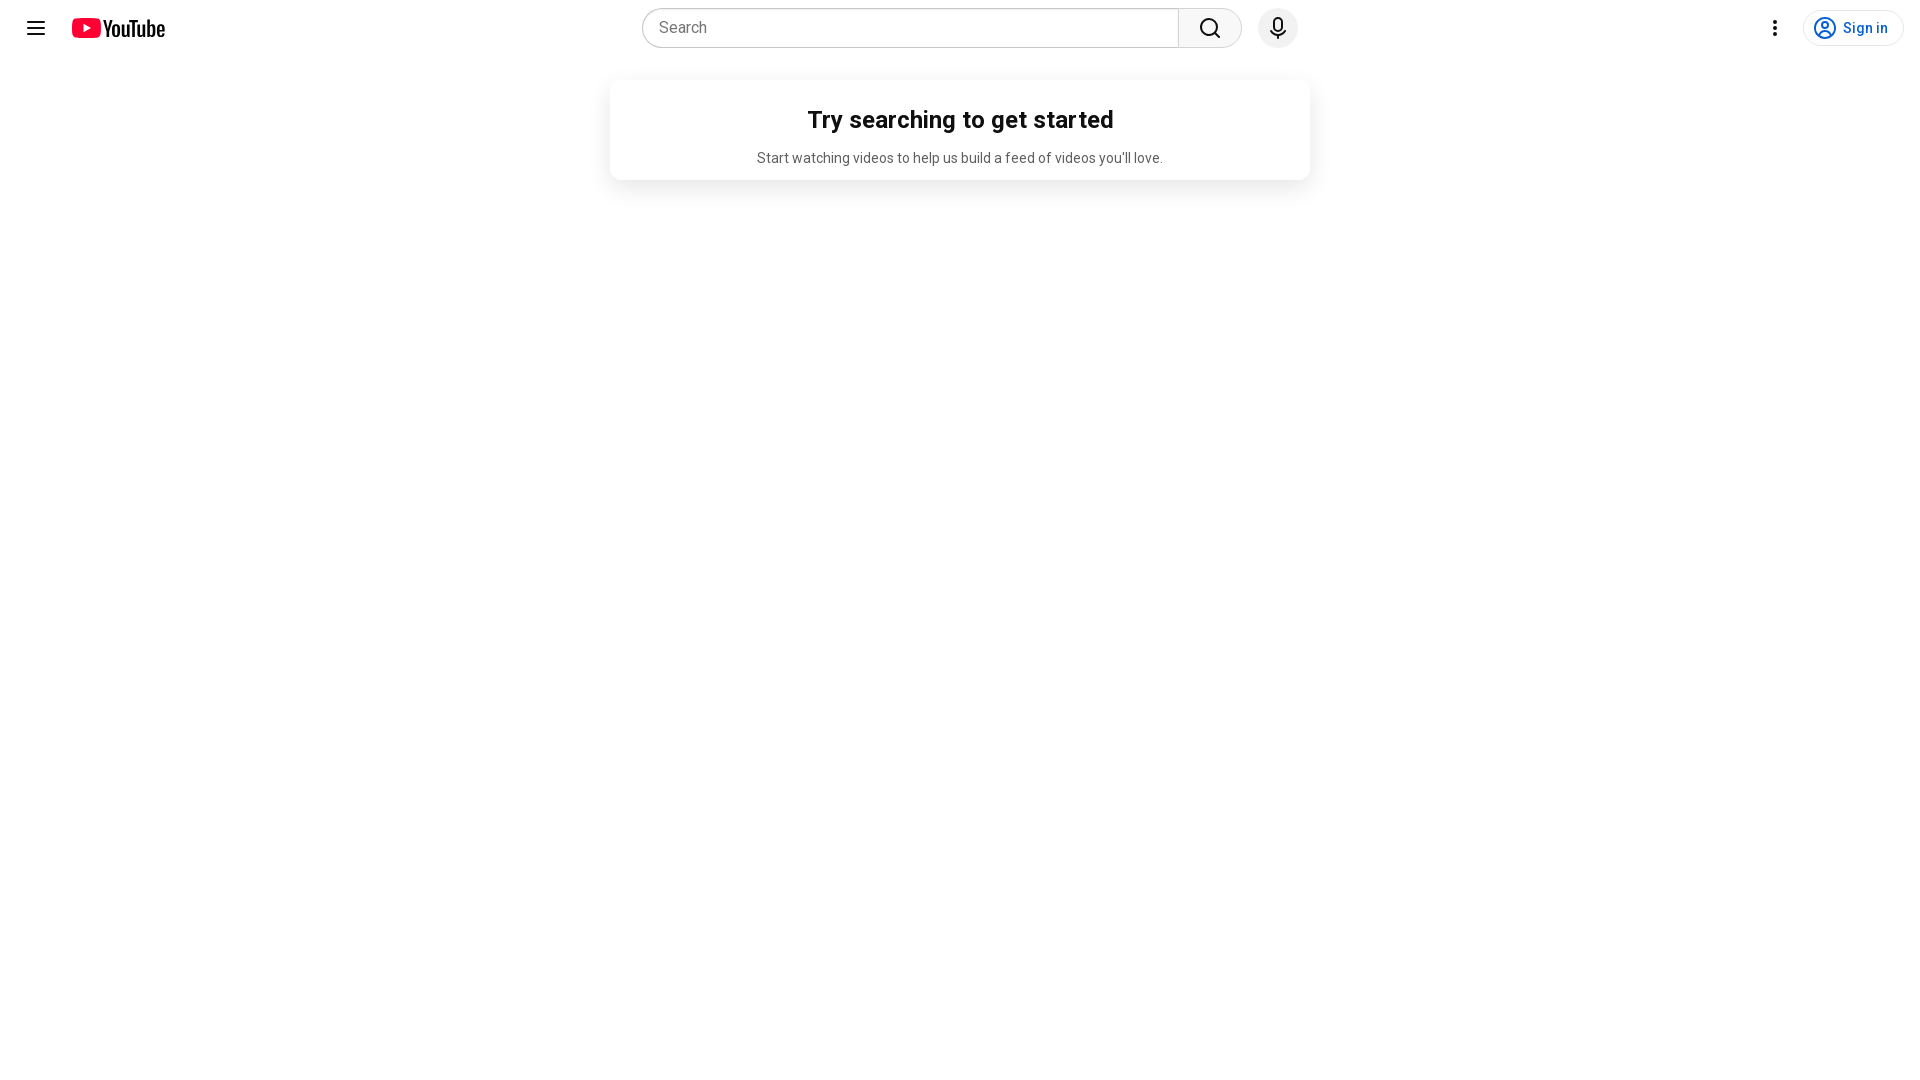